Tests textarea input by submitting text in the scenario field

Starting URL: http://testingchallenges.thetestingmap.org/challenge7.php

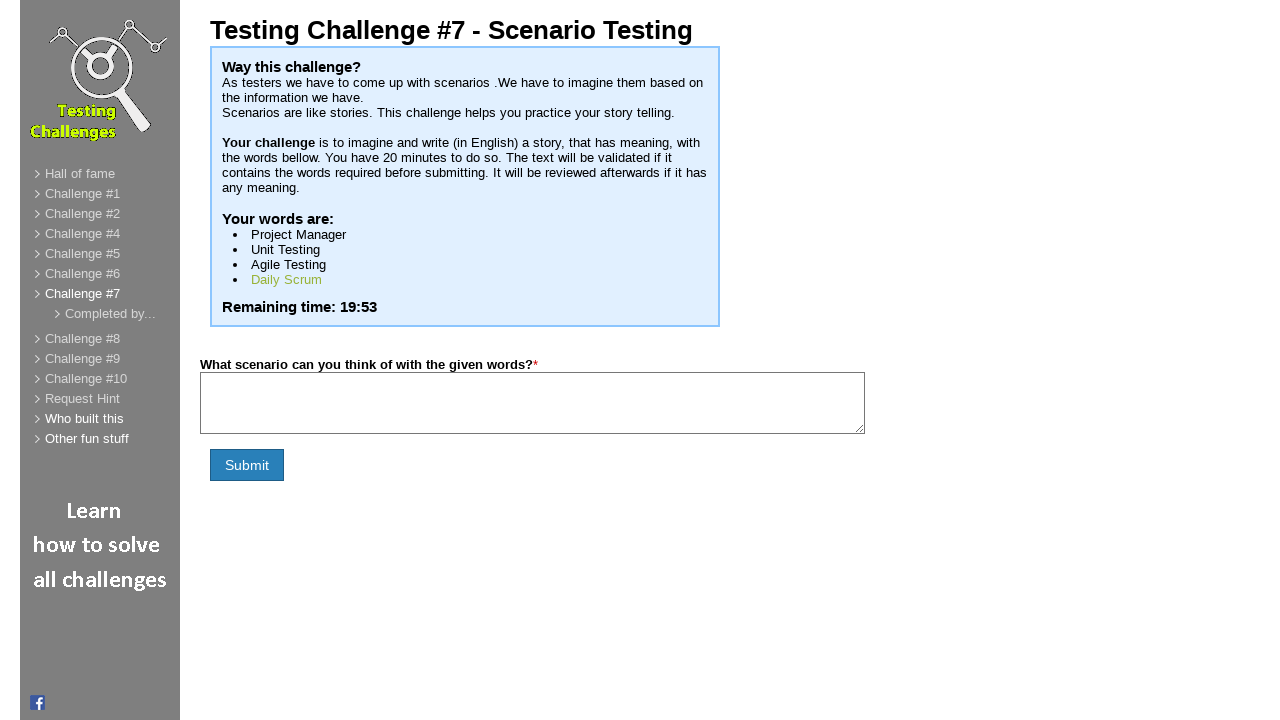

Filled scenario textarea with 'Some text' on textarea[name='scenario'], input[name='scenario']
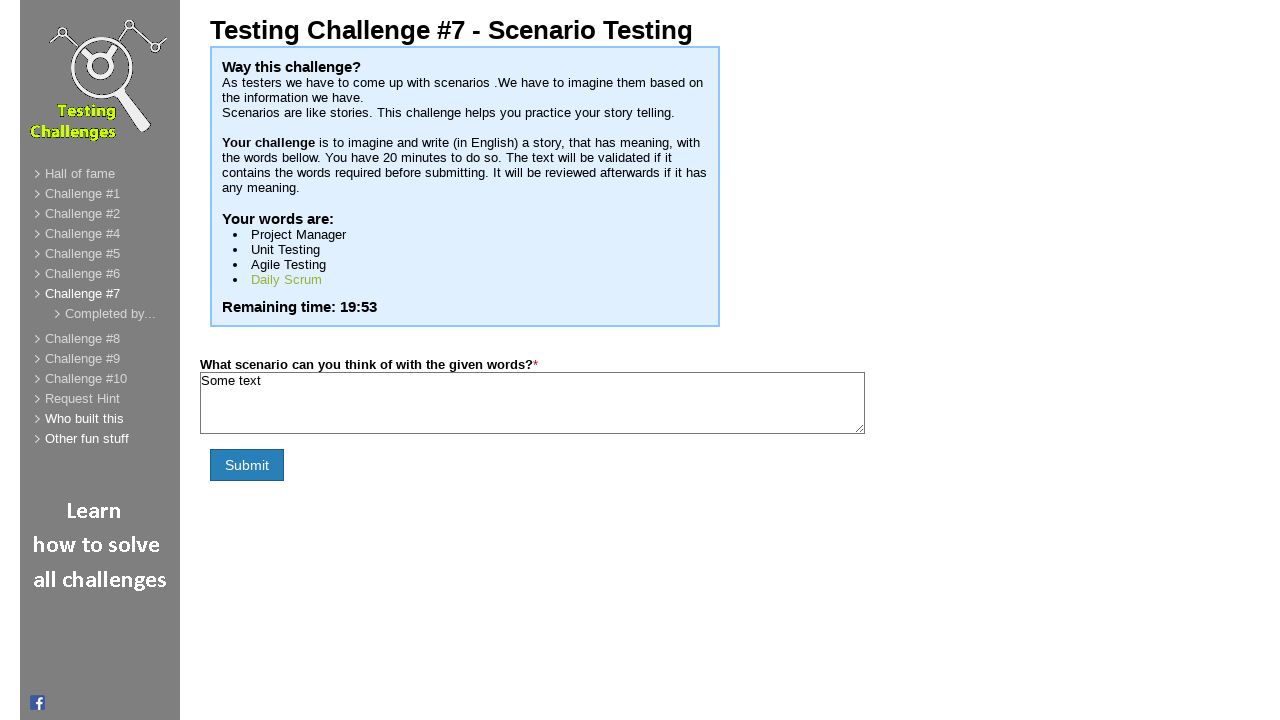

Clicked submit button to submit scenario text at (247, 465) on input[name='formSubmit']
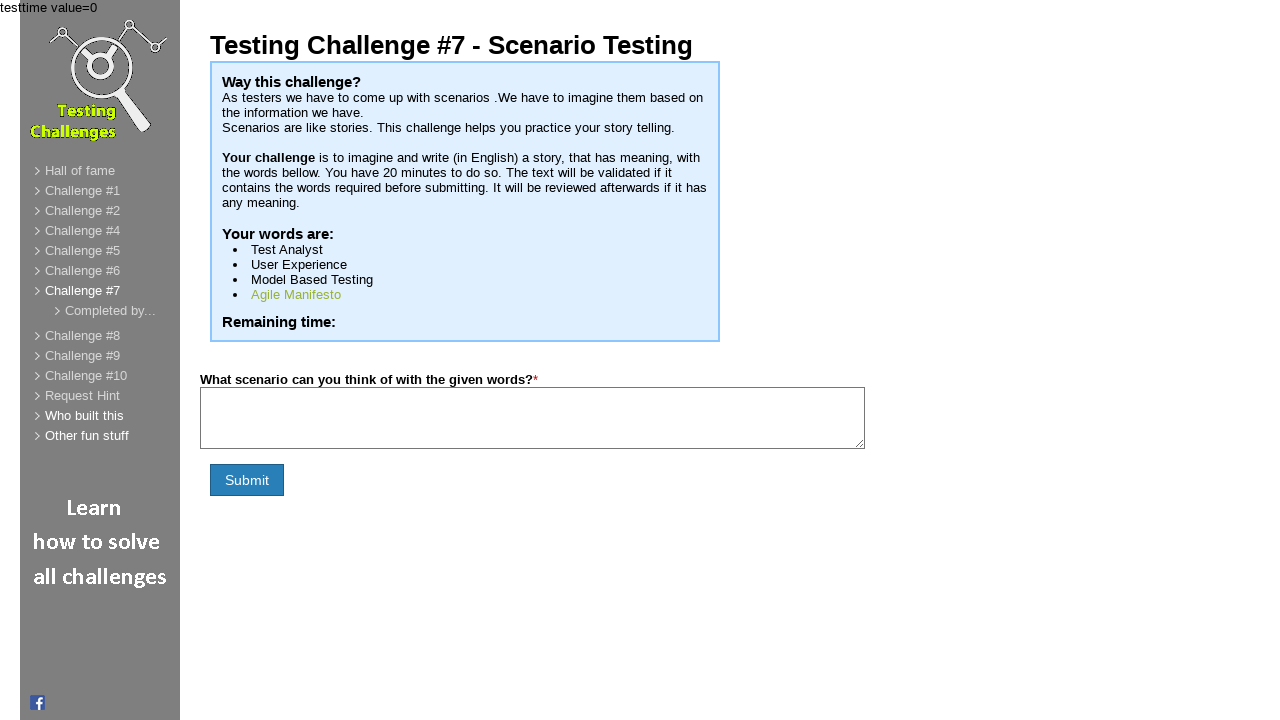

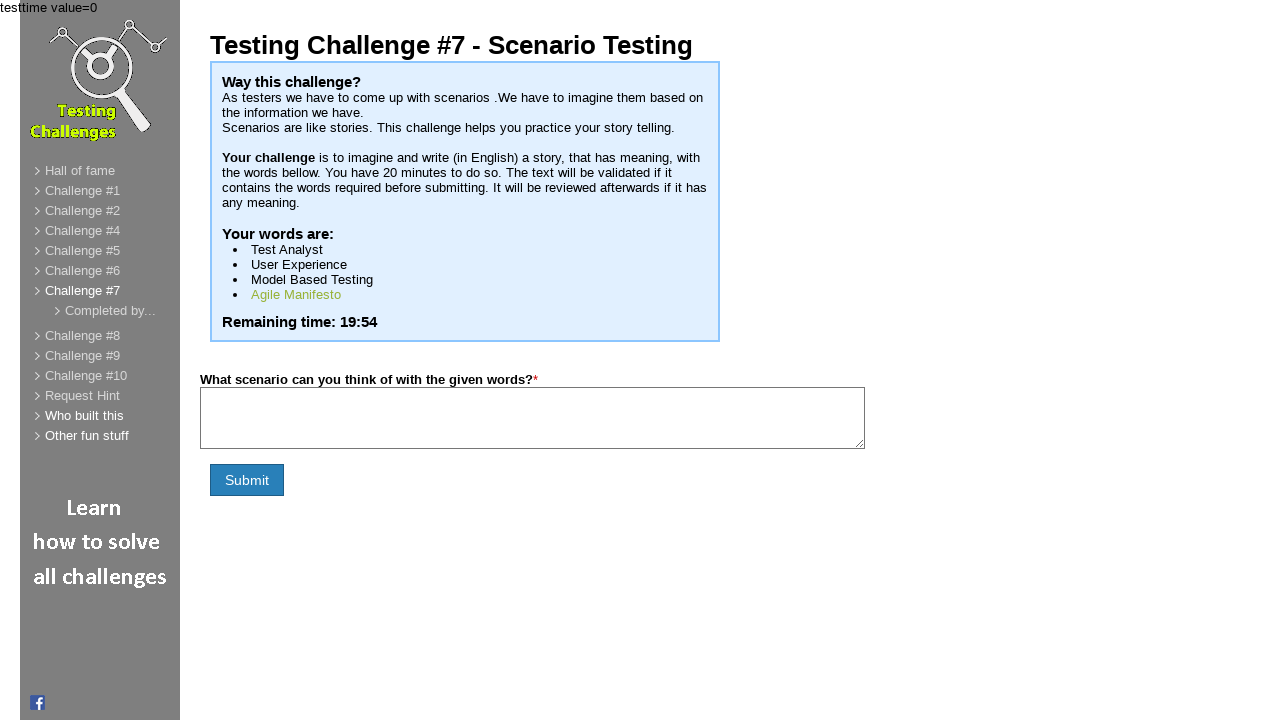